Tests a personal notes application by navigating to the notes page, adding 10 different notes with titles and content, then searching for a specific note by title.

Starting URL: https://material.playwrightvn.com/

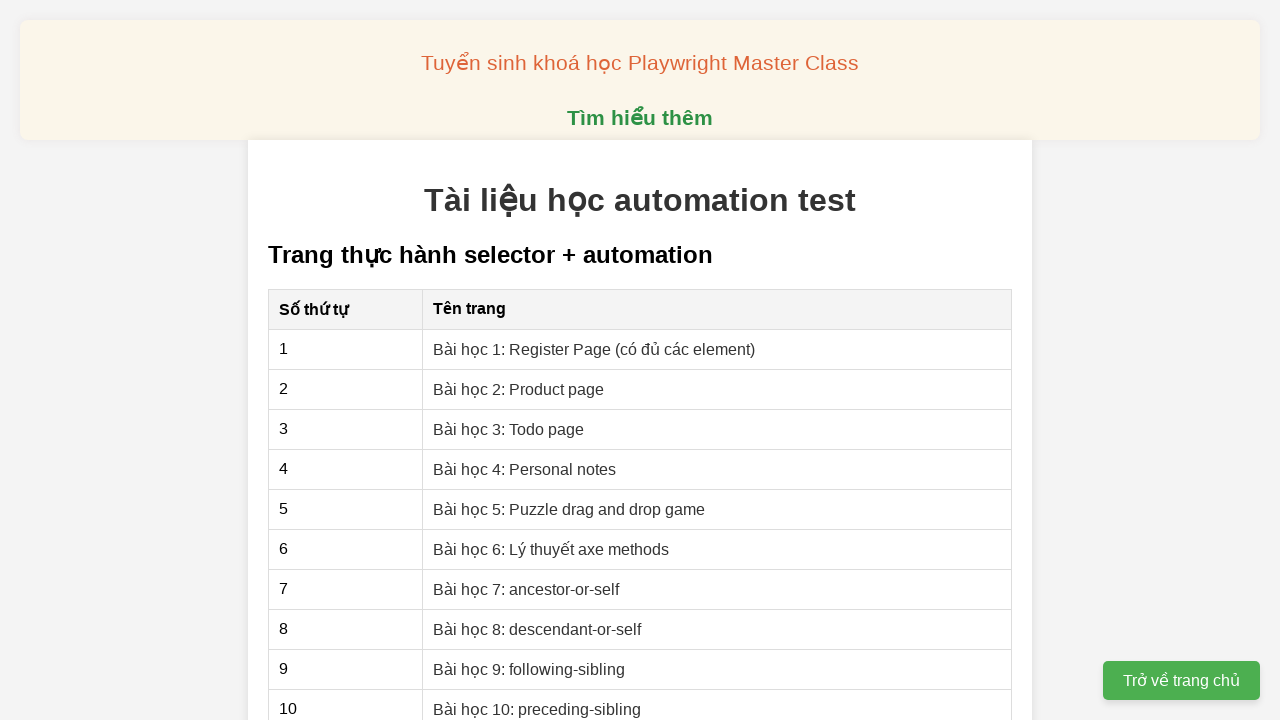

Clicked on 'Bài học 4: Personal notes' link at (525, 469) on xpath=//a[text()='Bài học 4: Personal notes']
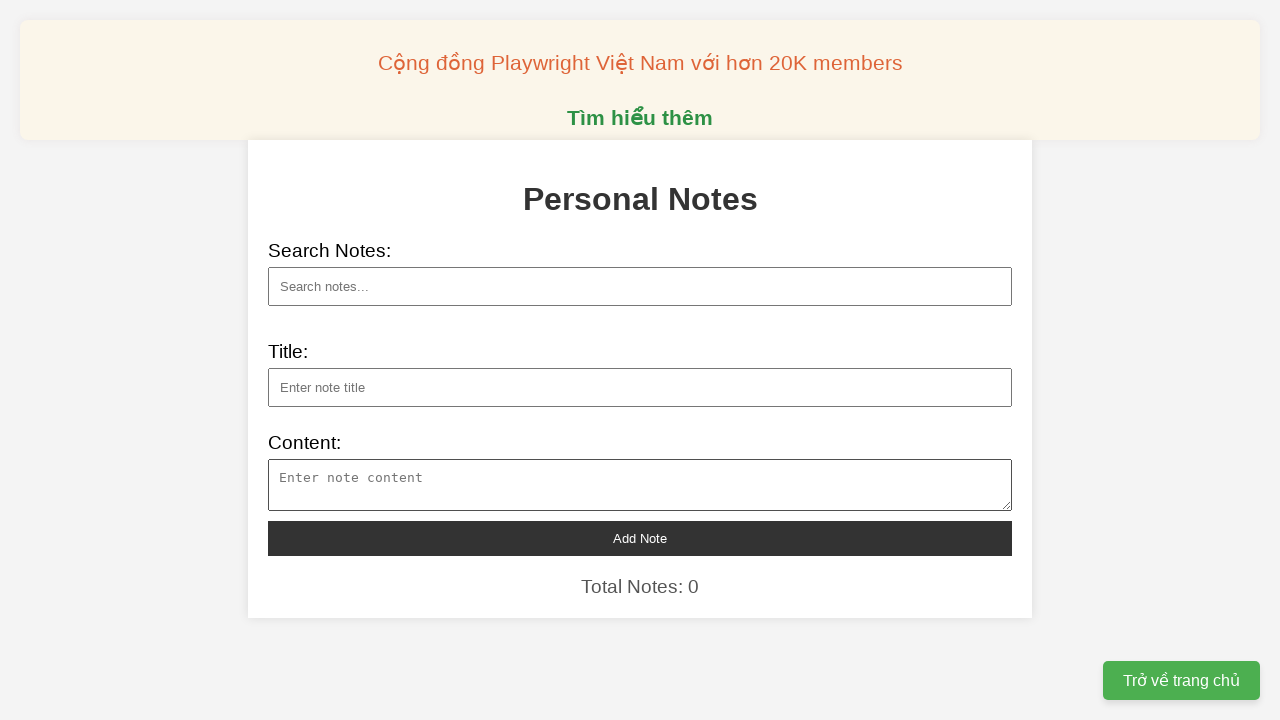

Filled note 1 title: 'Tổng Bí thư: Không gì có thể ngăn cản Việt Nam vươn mình' on xpath=//input[@id='note-title']
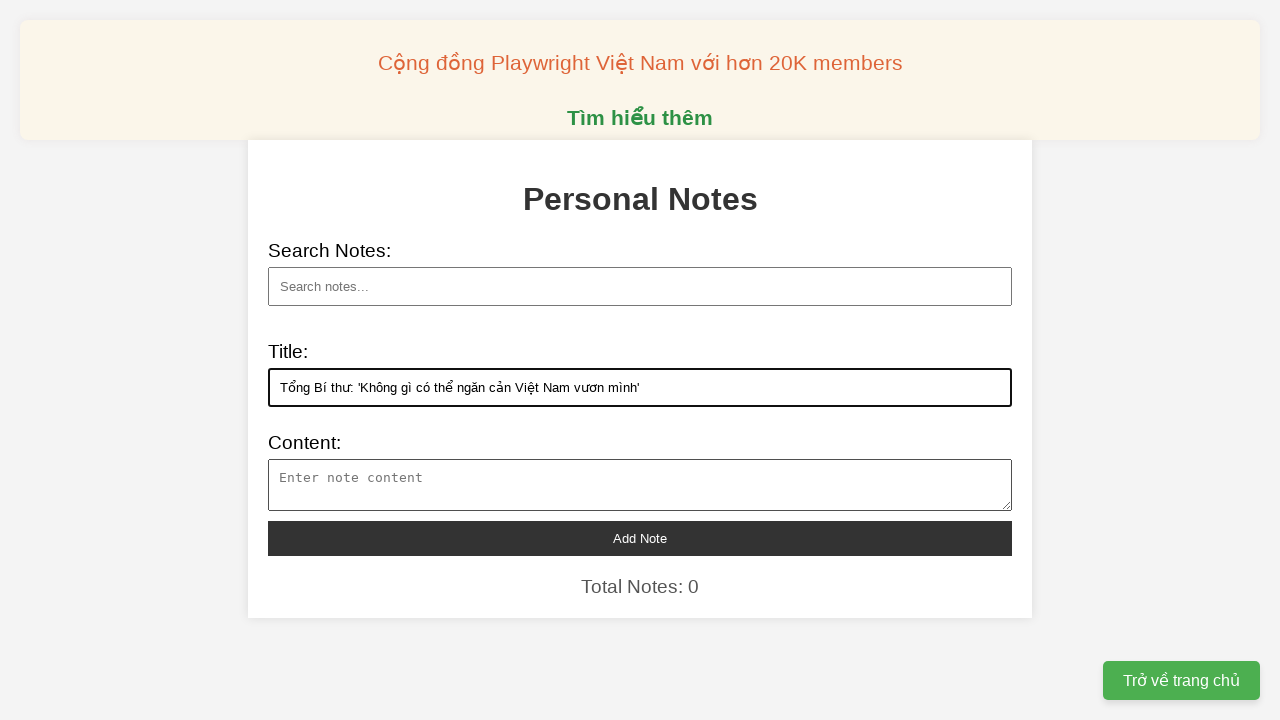

Filled note 1 content about General Secretary's statement on xpath=//textarea[@id='note-content']
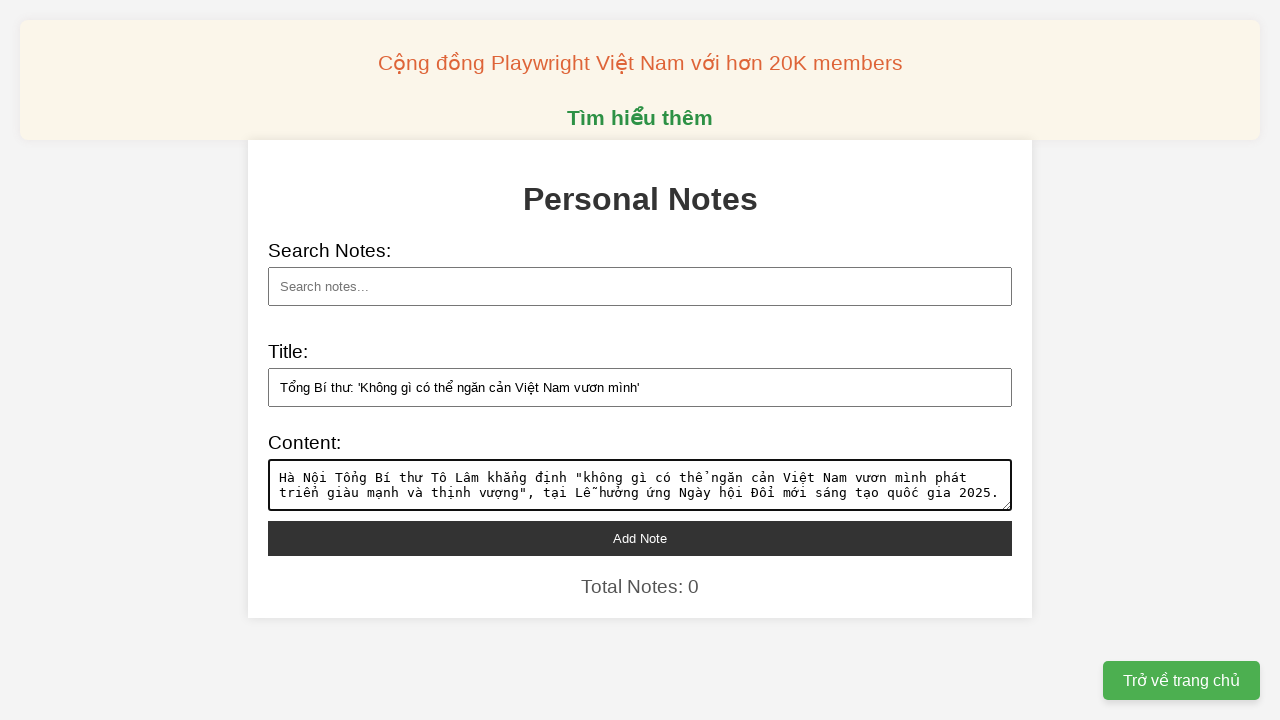

Clicked add button to save note 1 at (640, 538) on xpath=//button[@id='add-note']
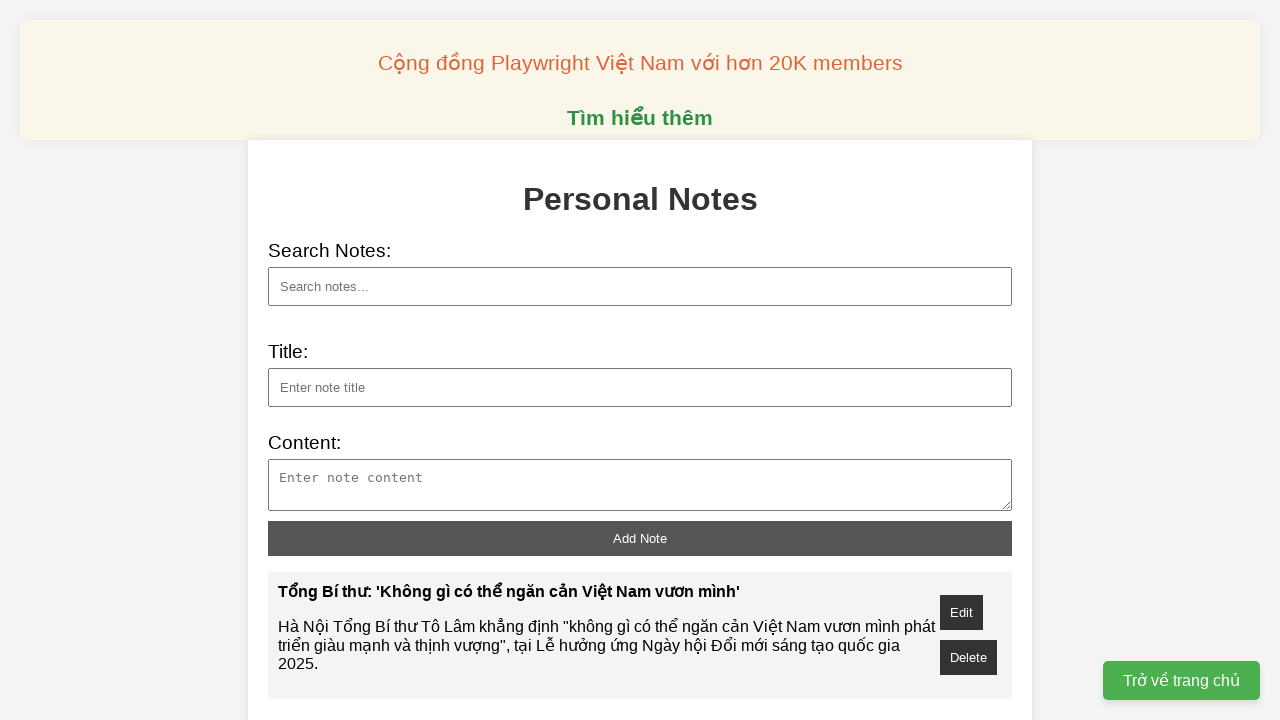

Filled note 2 title about small nuclear reactor technology on xpath=//input[@id='note-title']
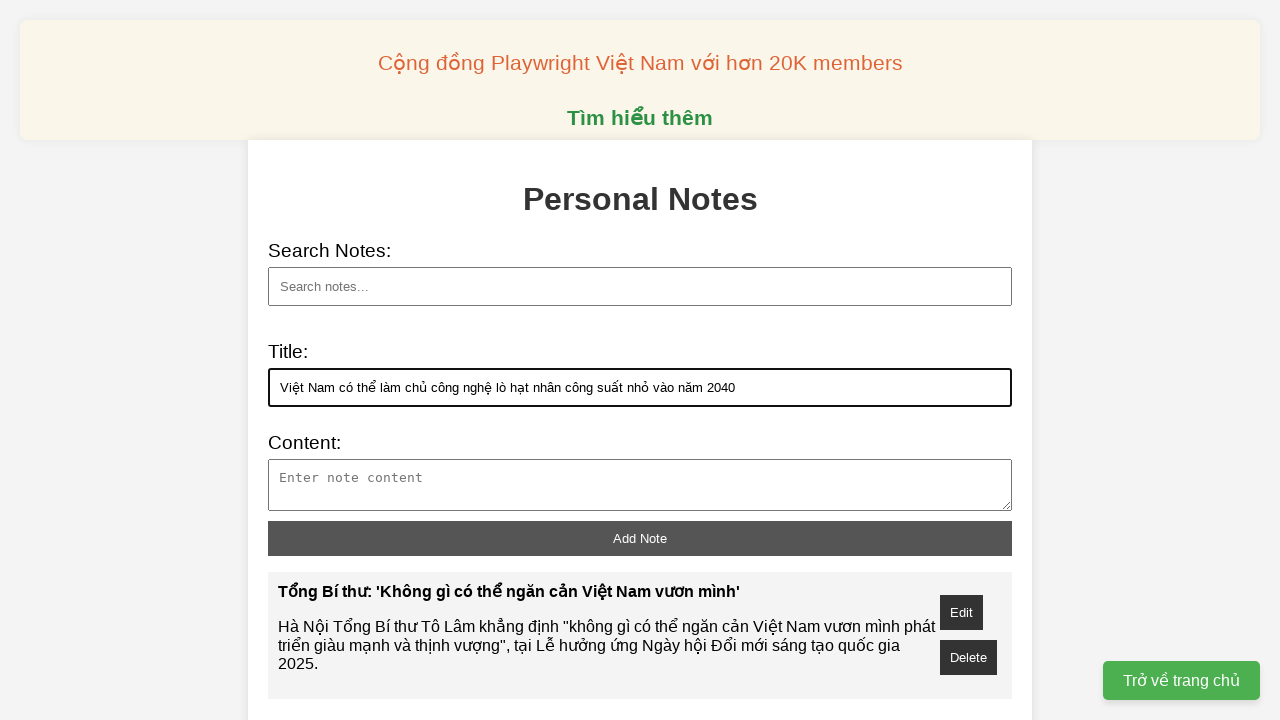

Filled note 2 content about Da Lat nuclear research institute plans on xpath=//textarea[@id='note-content']
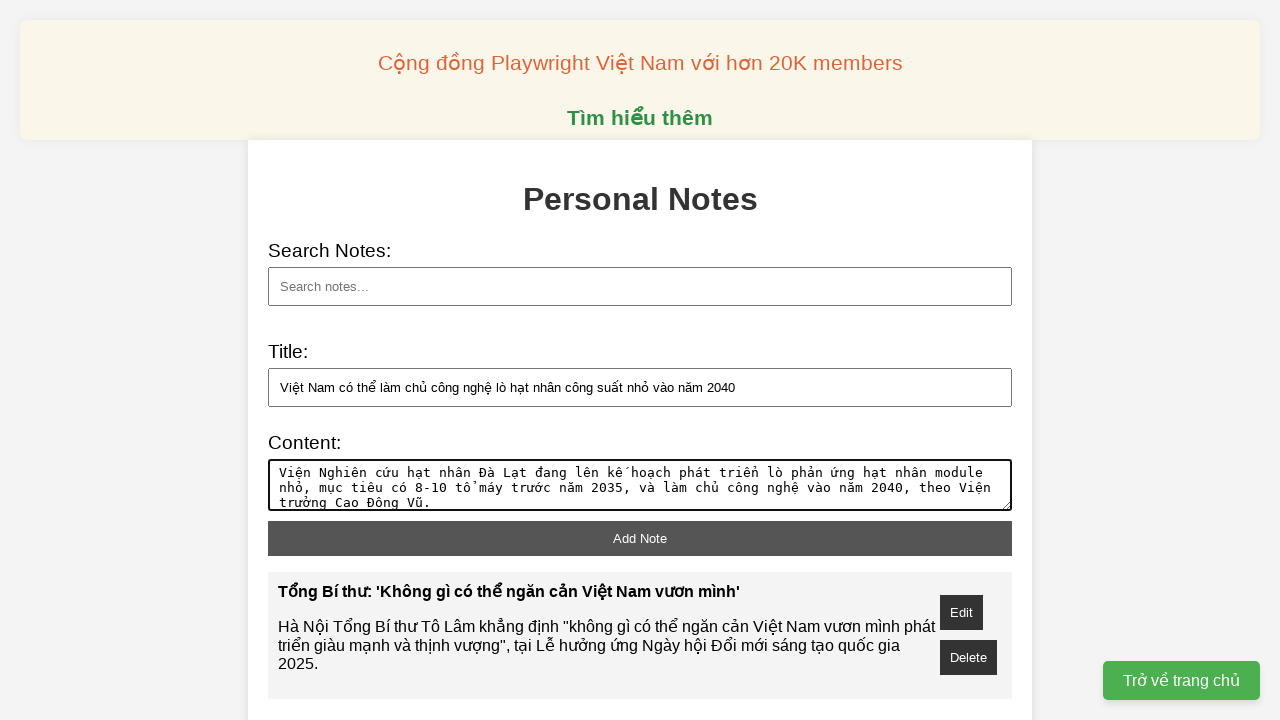

Clicked add button to save note 2 at (640, 538) on xpath=//button[@id='add-note']
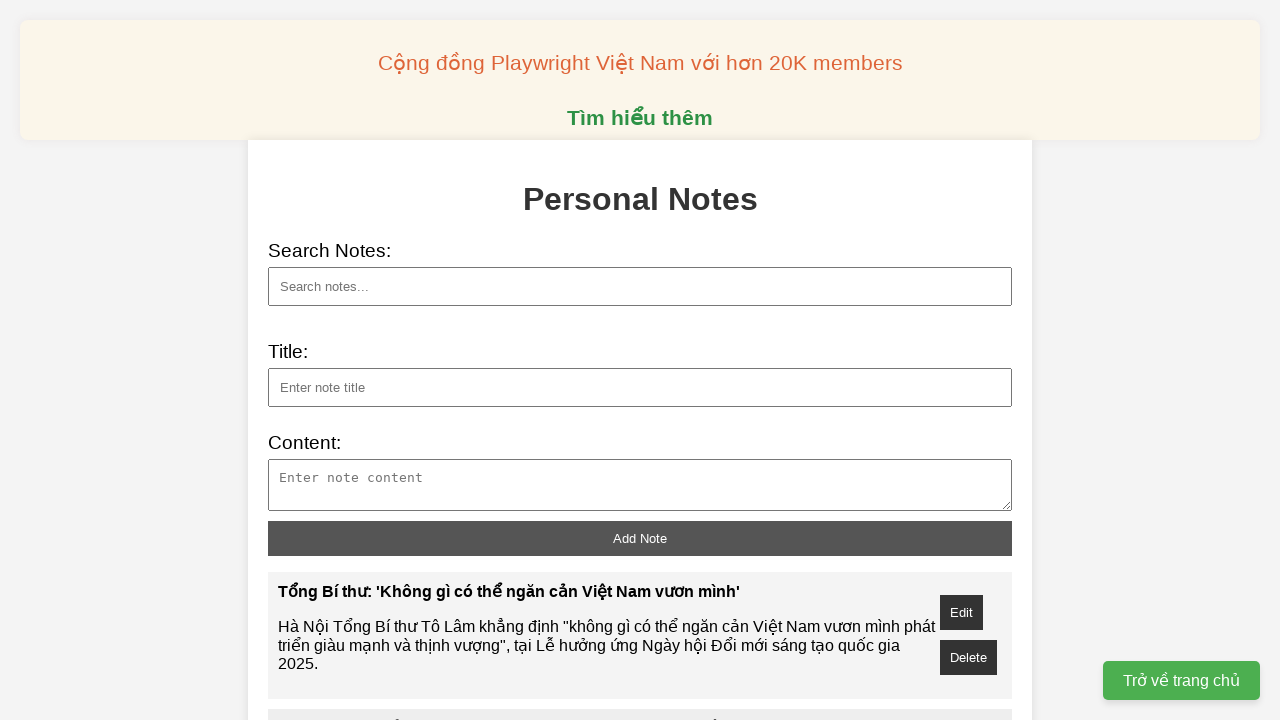

Filled note 3 title about space solar power prospects on xpath=//input[@id='note-title']
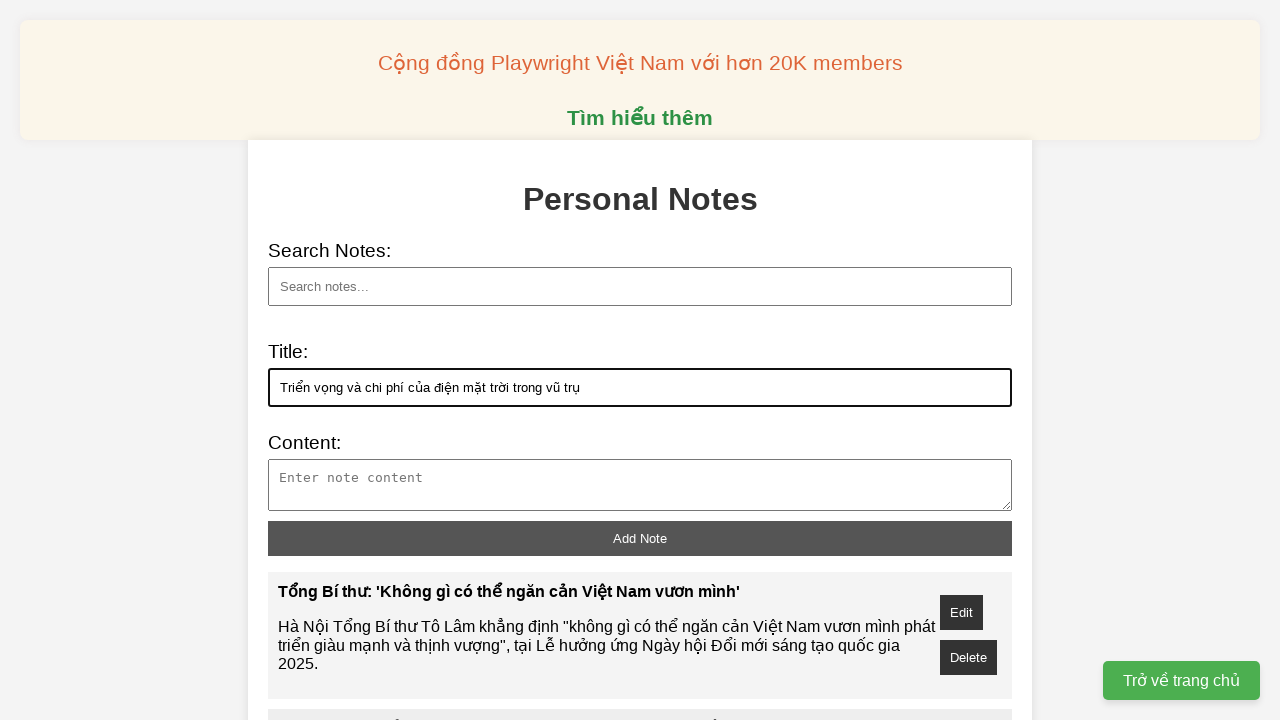

Filled note 3 content about space solar energy advantages and challenges on xpath=//textarea[@id='note-content']
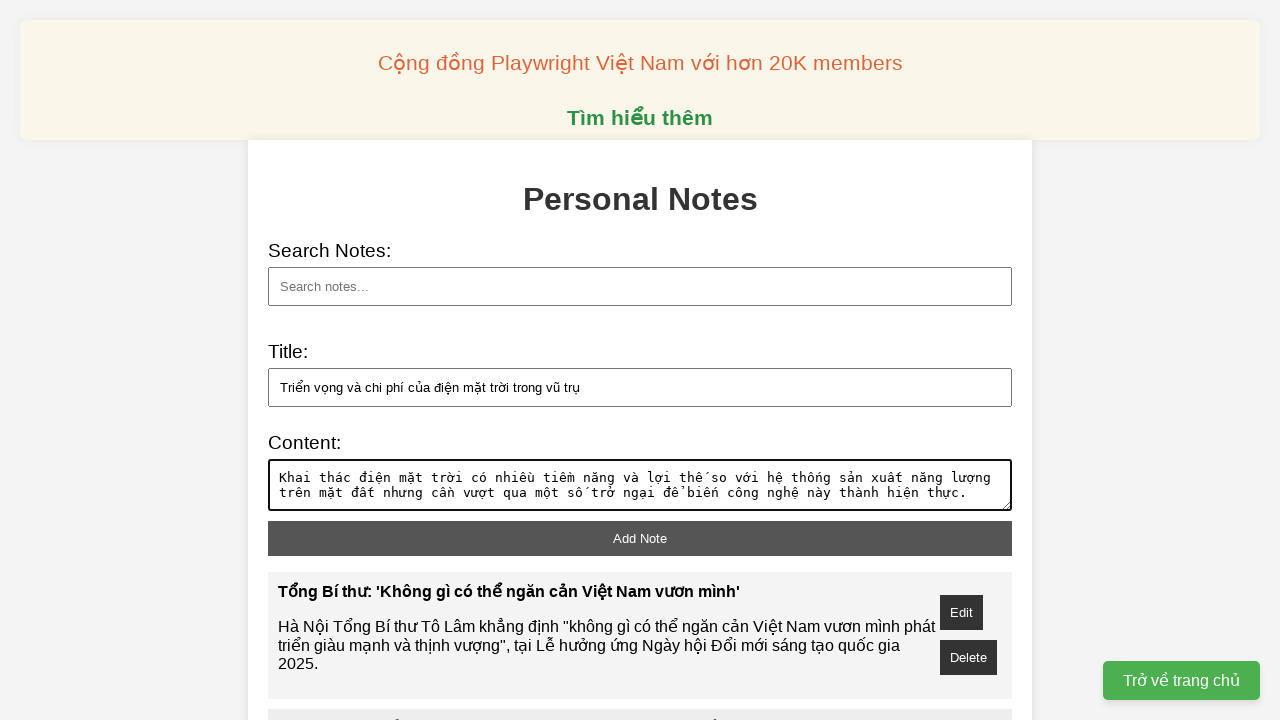

Clicked add button to save note 3 at (640, 538) on xpath=//button[@id='add-note']
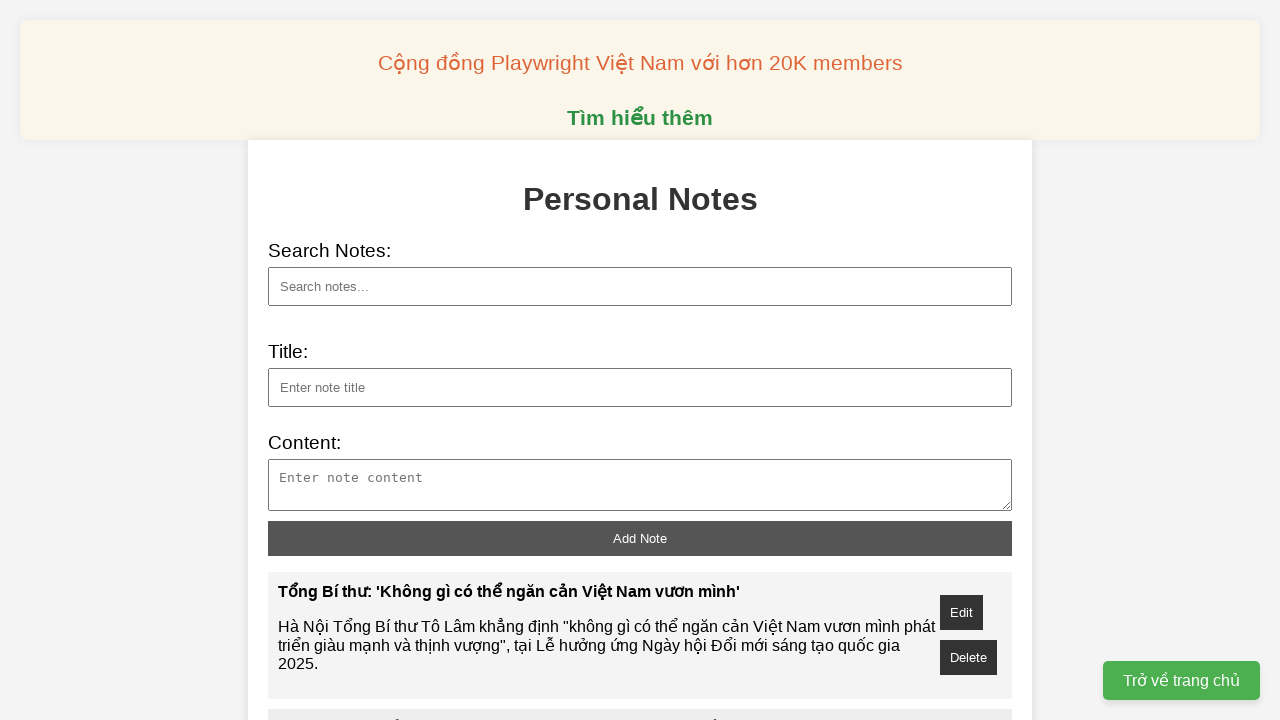

Filled note 4 title about China K visa for tech talent on xpath=//input[@id='note-title']
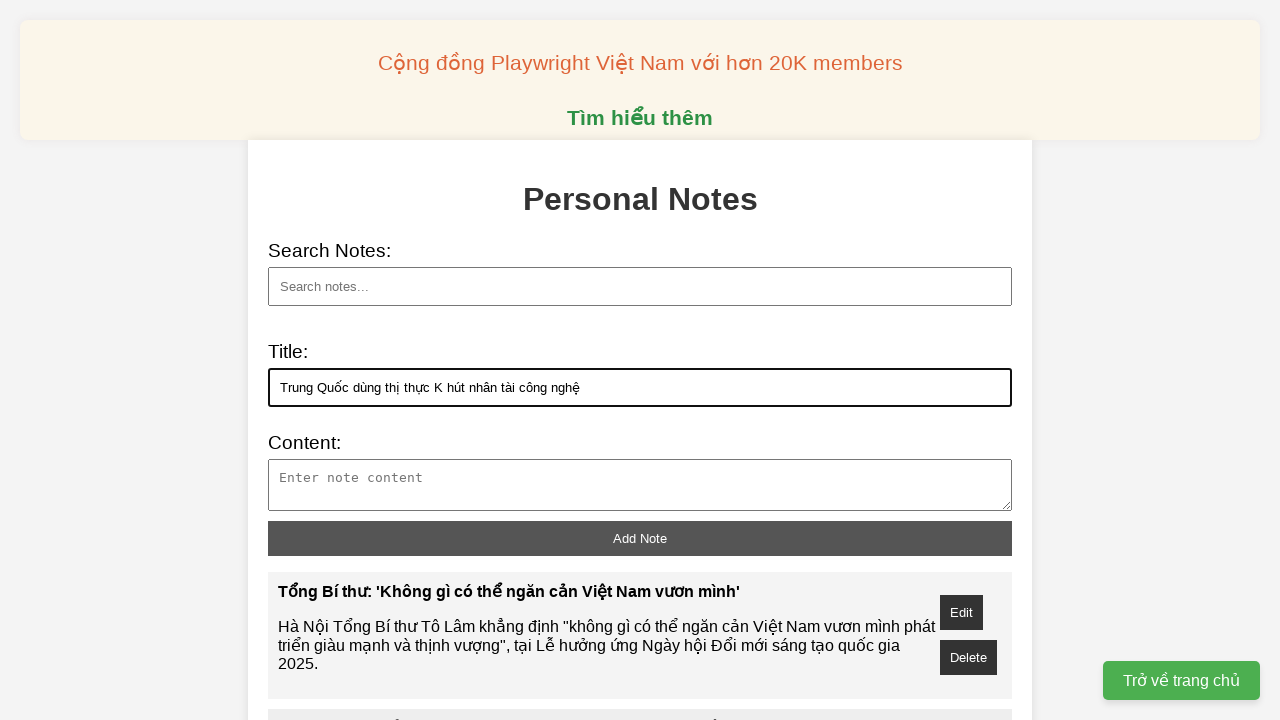

Filled note 4 content about K visa effectiveness and benefits on xpath=//textarea[@id='note-content']
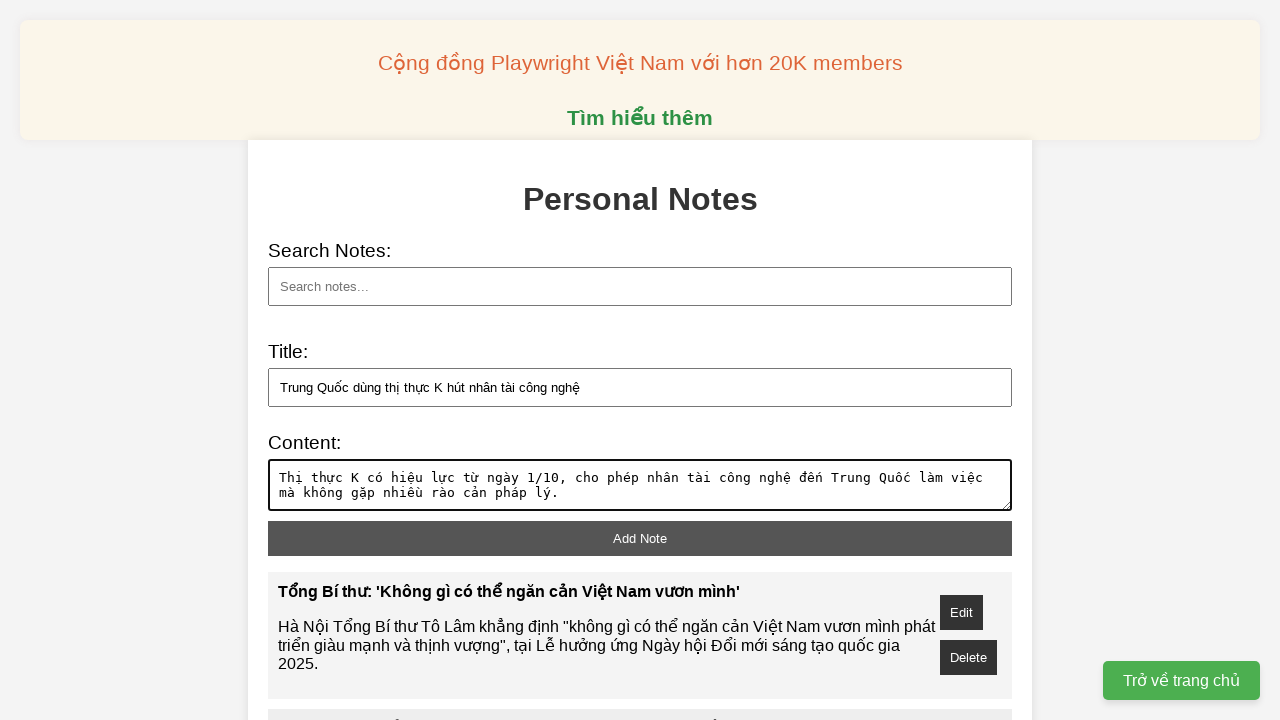

Clicked add button to save note 4 at (640, 538) on xpath=//button[@id='add-note']
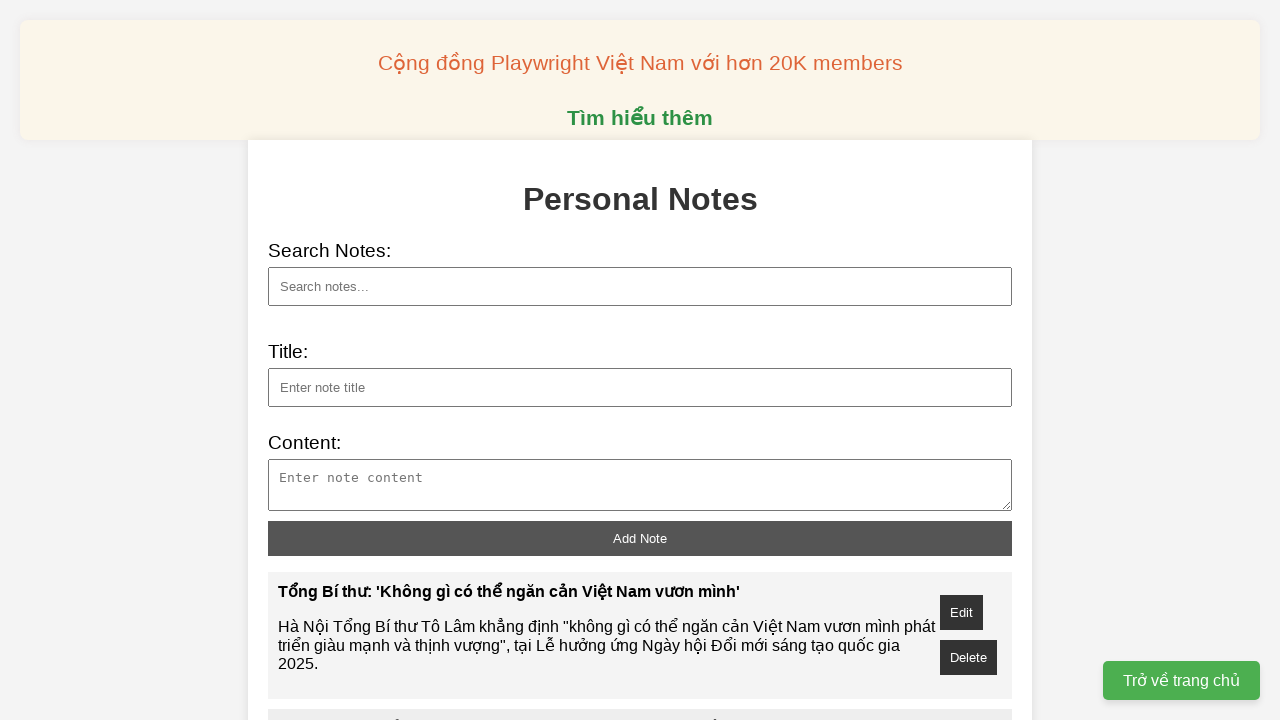

Filled note 5 title about superconducting magnet record on xpath=//input[@id='note-title']
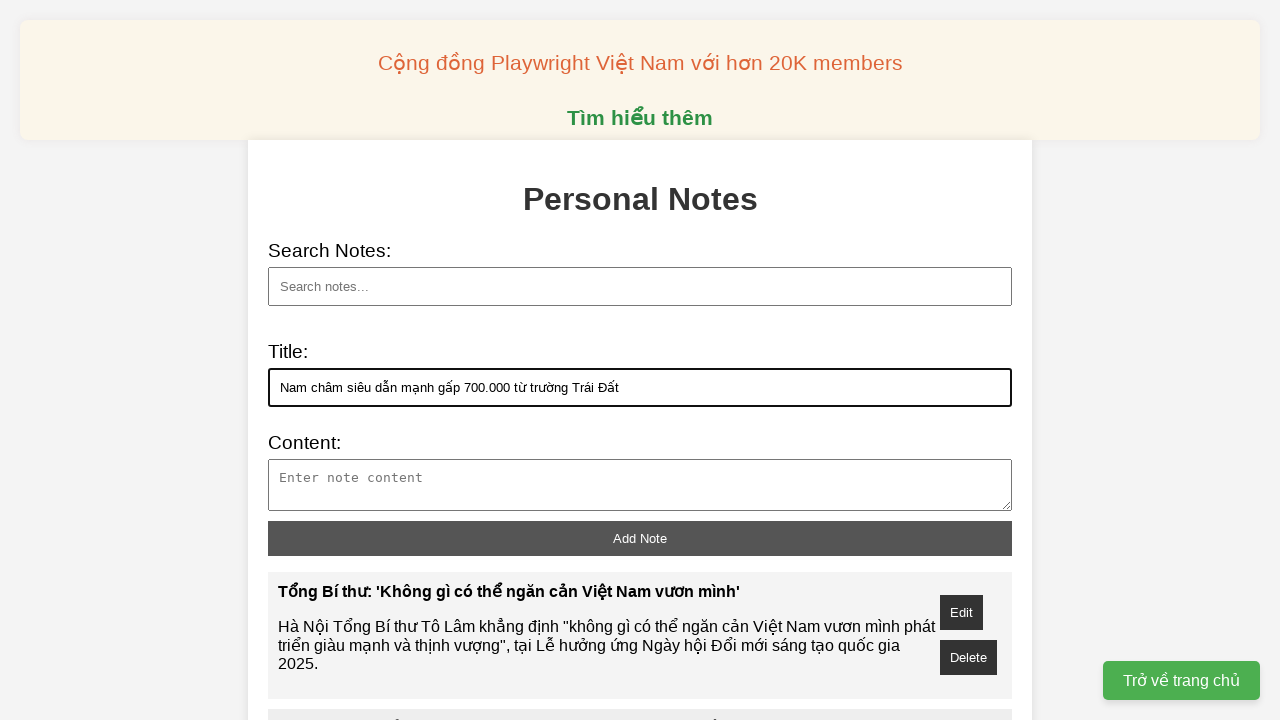

Filled note 5 content about world record magnetic field achievement on xpath=//textarea[@id='note-content']
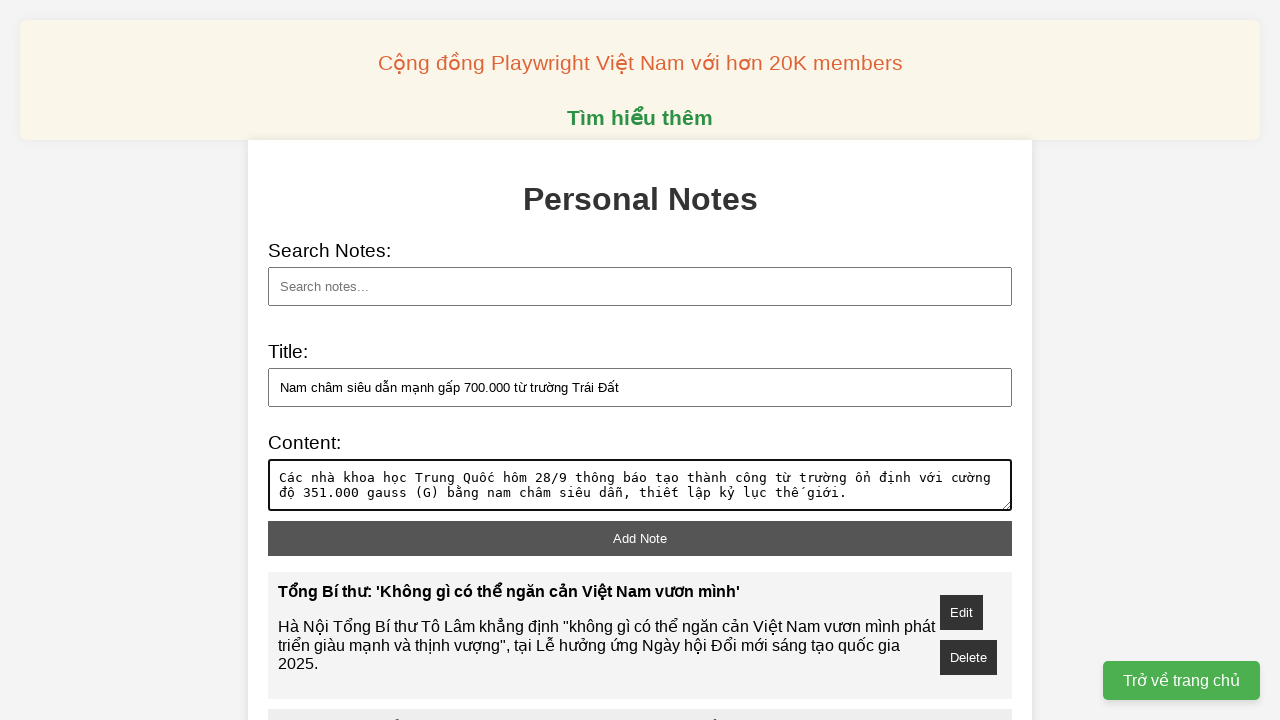

Clicked add button to save note 5 at (640, 538) on xpath=//button[@id='add-note']
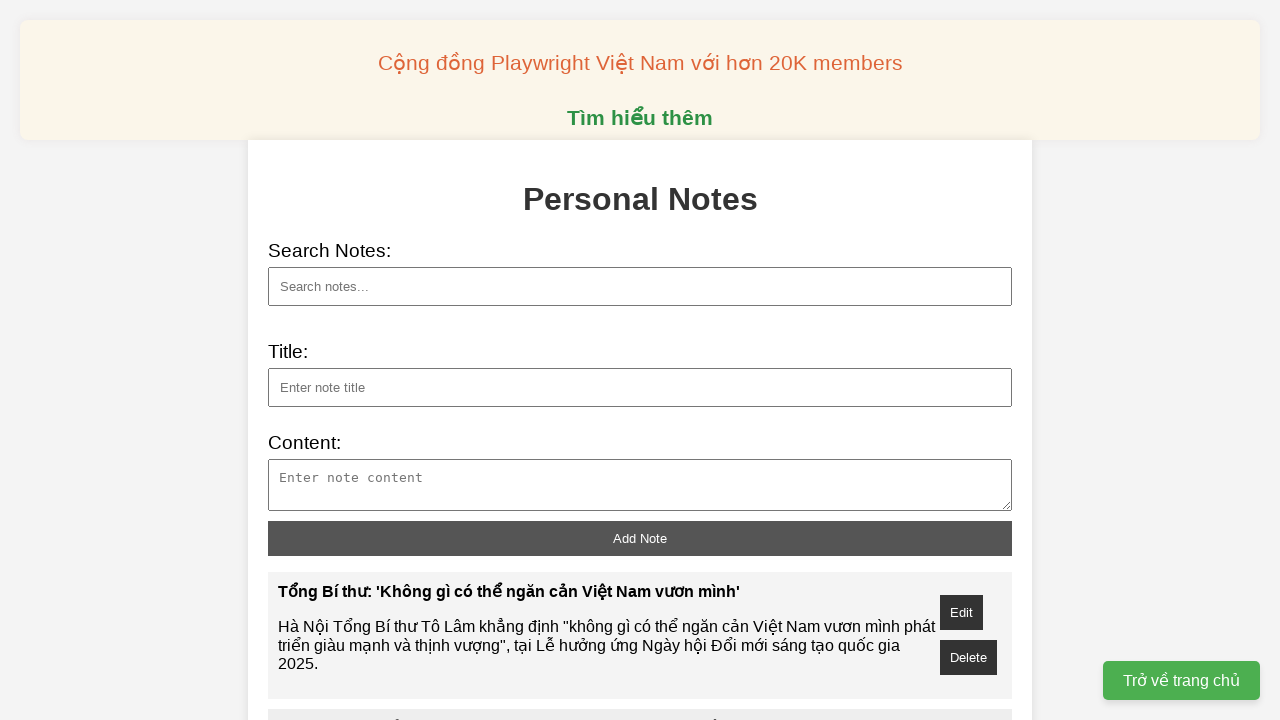

Filled note 6 title about China robot deployment vs US on xpath=//input[@id='note-title']
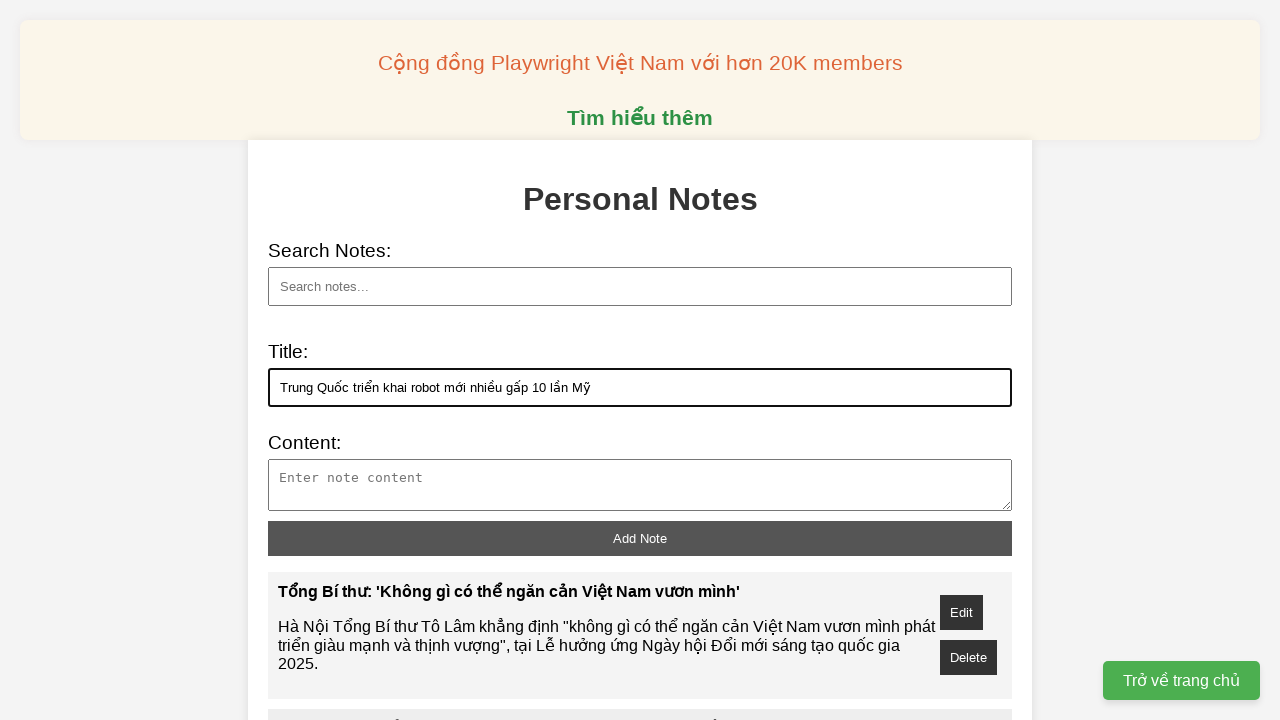

Filled note 6 content about China's industrial robot automation leadership on xpath=//textarea[@id='note-content']
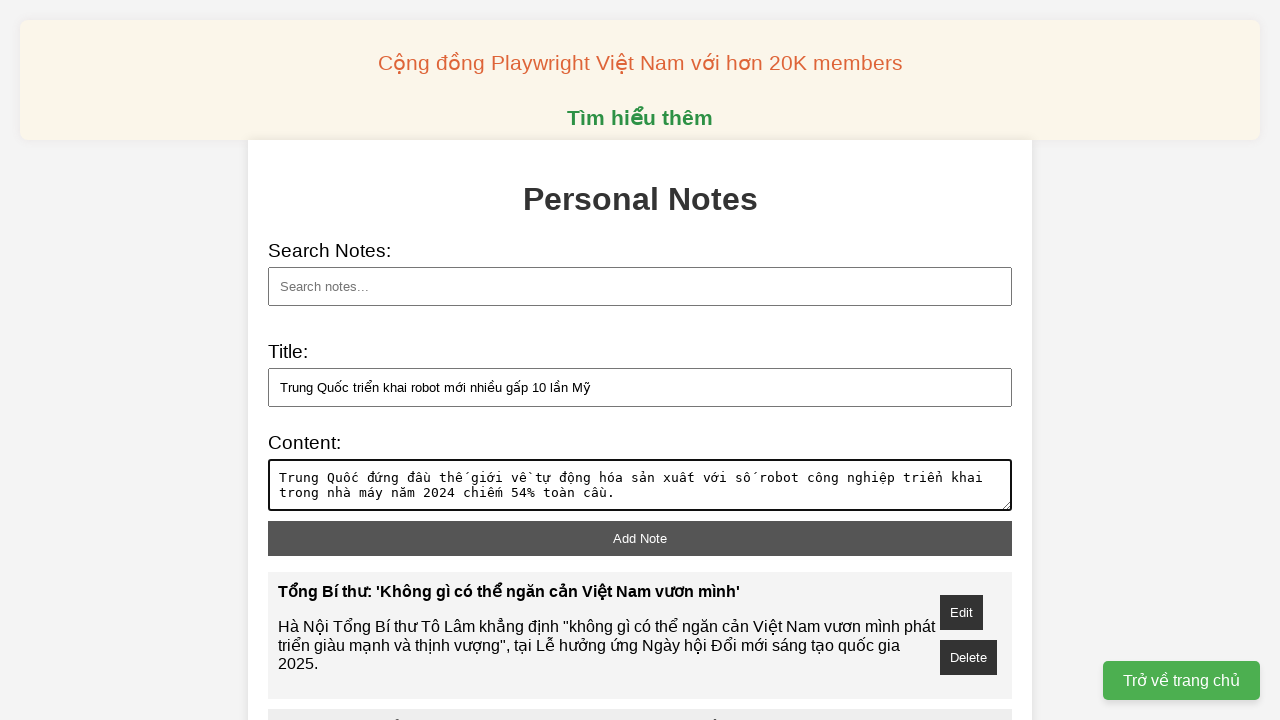

Clicked add button to save note 6 at (640, 538) on xpath=//button[@id='add-note']
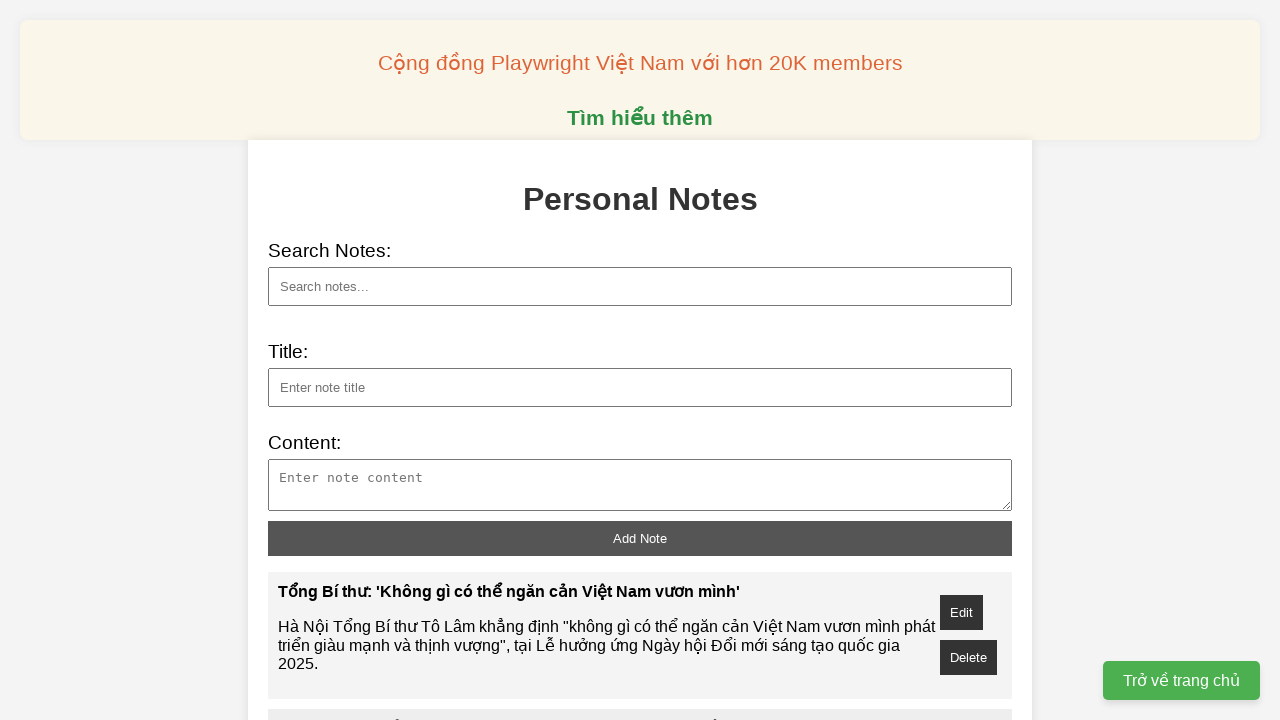

Filled note 7 title about microbe-host interaction discussion on xpath=//input[@id='note-title']
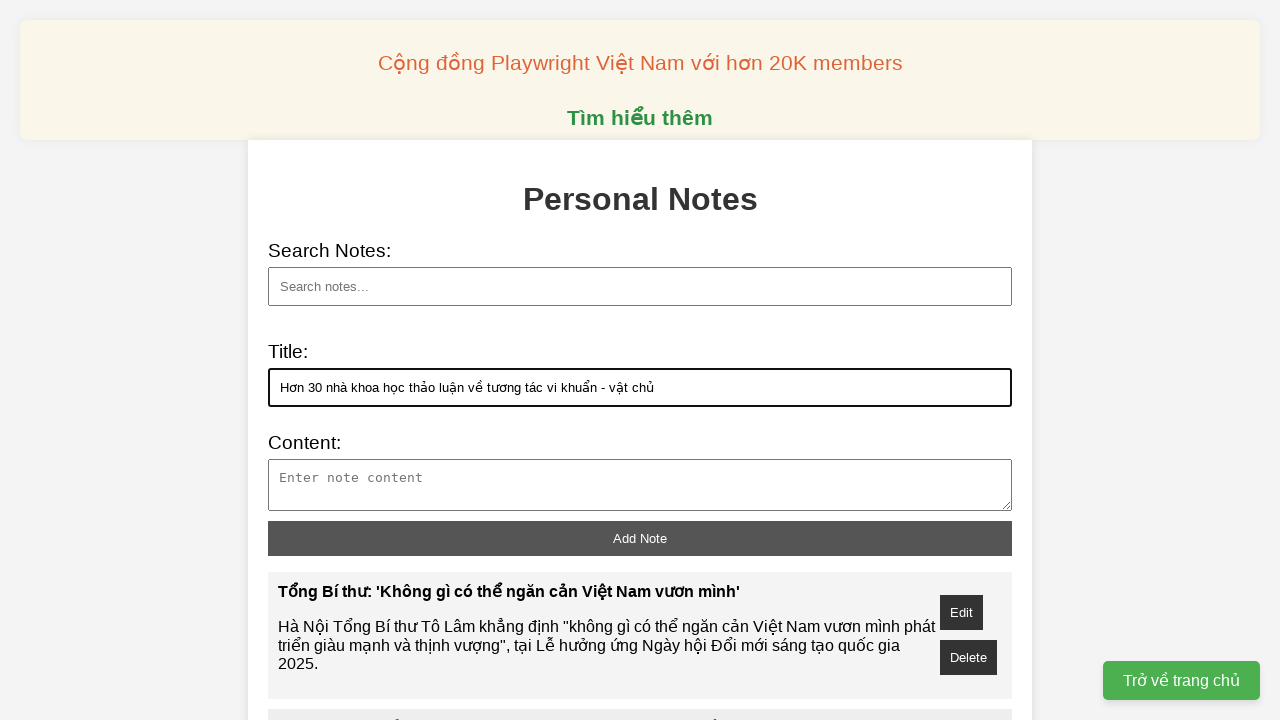

Filled note 7 content about international scientist discussion on microbe mechanisms on xpath=//textarea[@id='note-content']
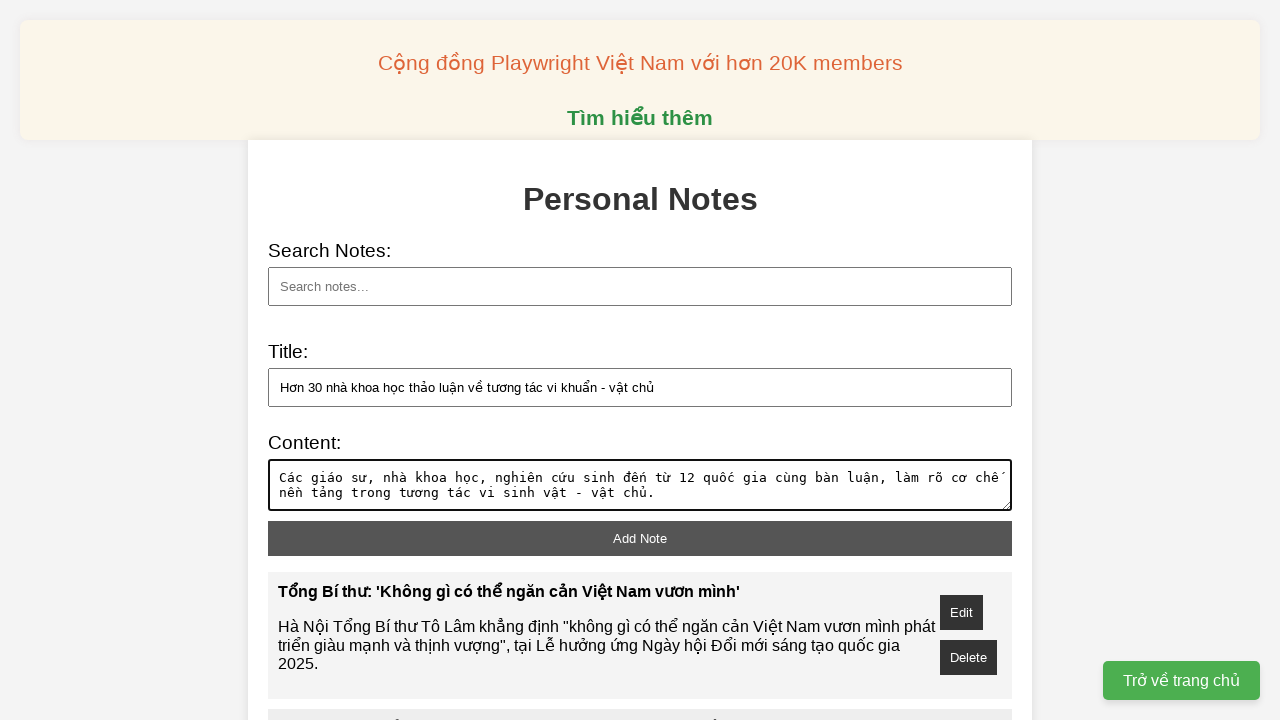

Clicked add button to save note 7 at (640, 538) on xpath=//button[@id='add-note']
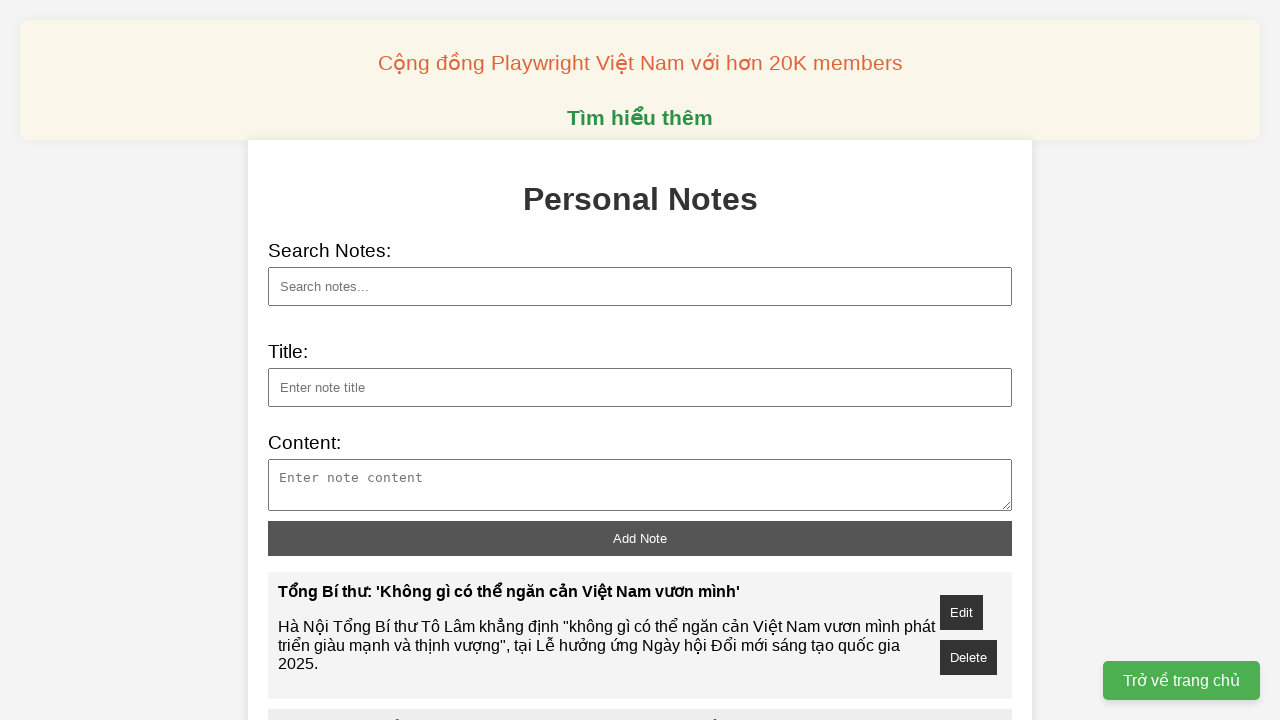

Filled note 8 title about Finnish smart ring startup empire on xpath=//input[@id='note-title']
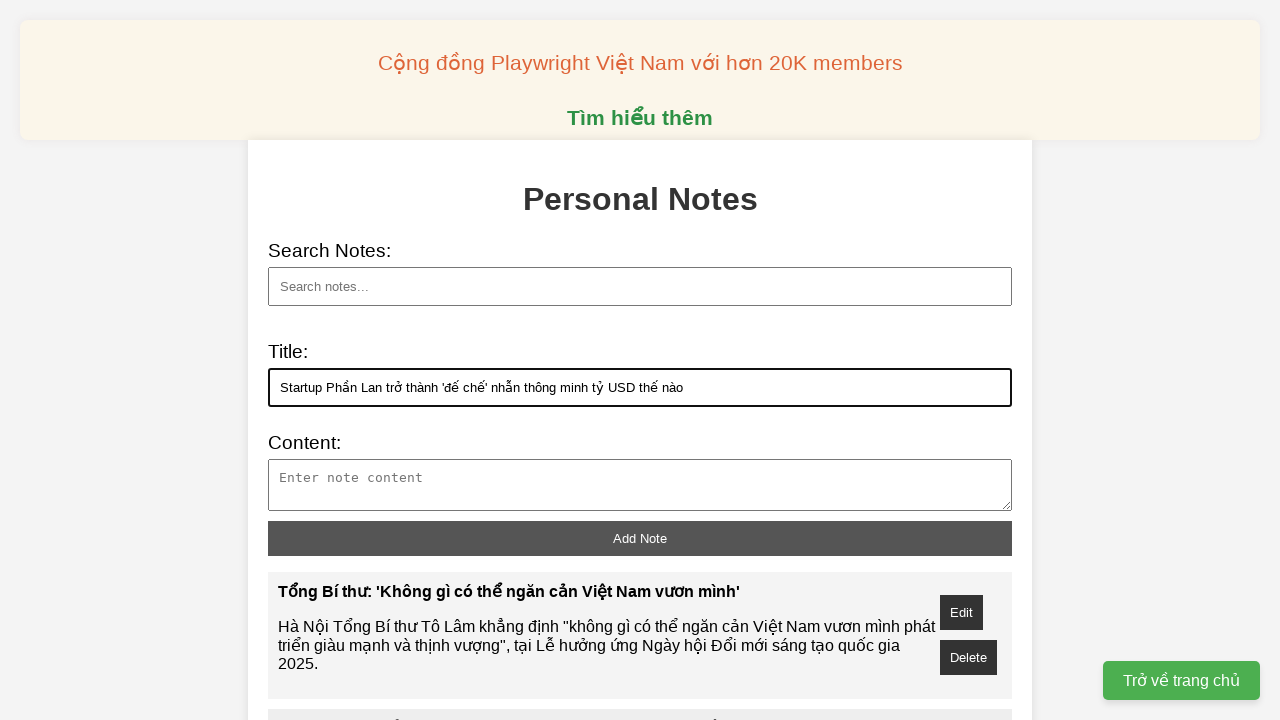

Filled note 8 content about Oura's crowdfunding journey and smart ring market leadership on xpath=//textarea[@id='note-content']
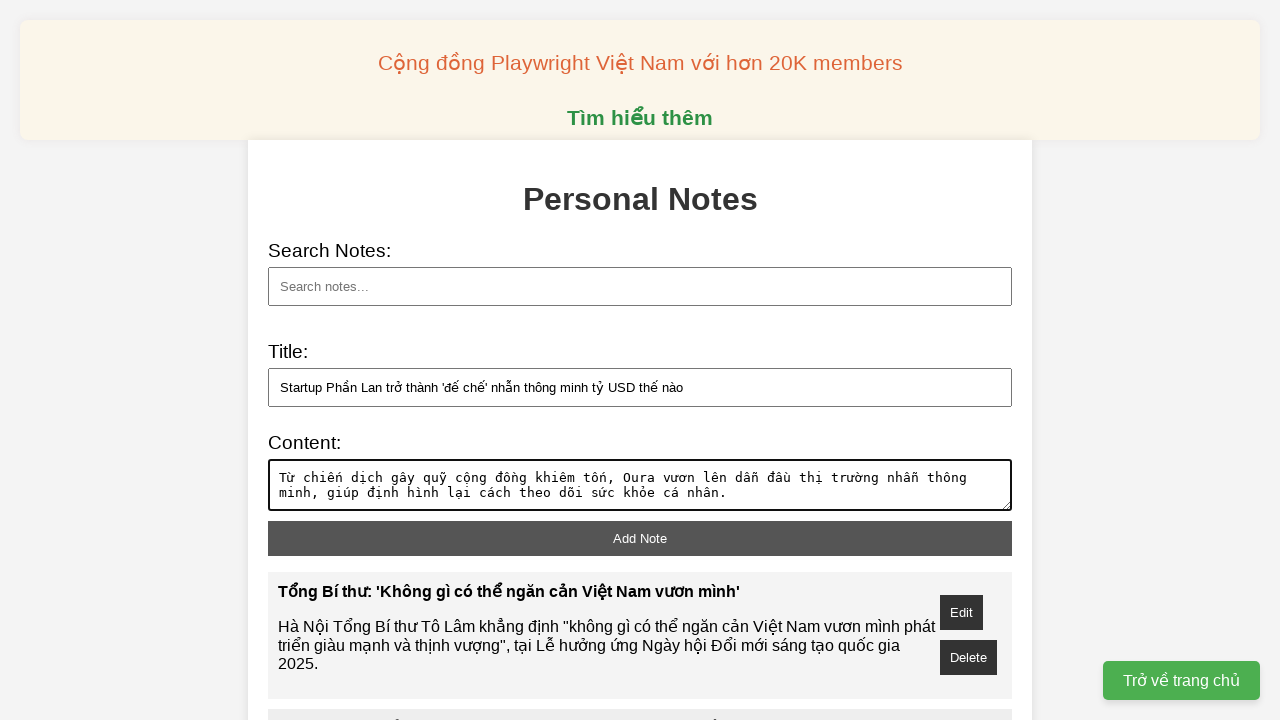

Clicked add button to save note 8 at (640, 538) on xpath=//button[@id='add-note']
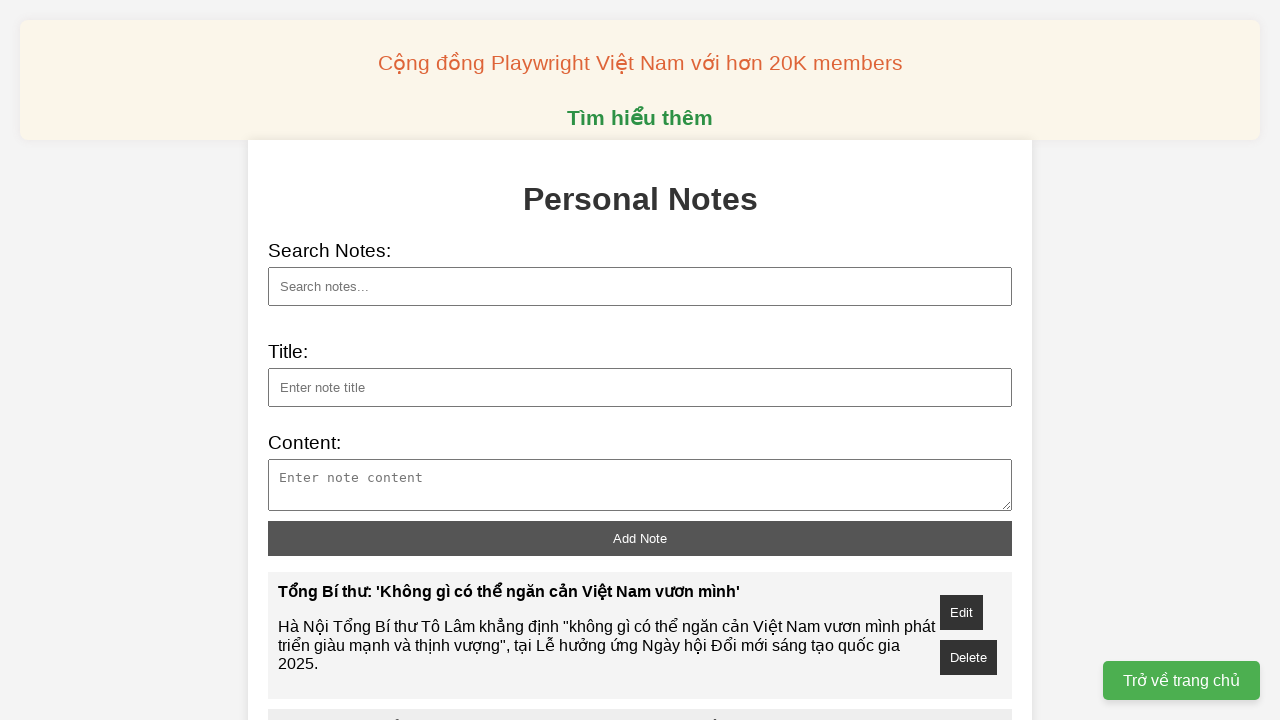

Filled note 9 title about smart elevator technology and disaster prevention on xpath=//input[@id='note-title']
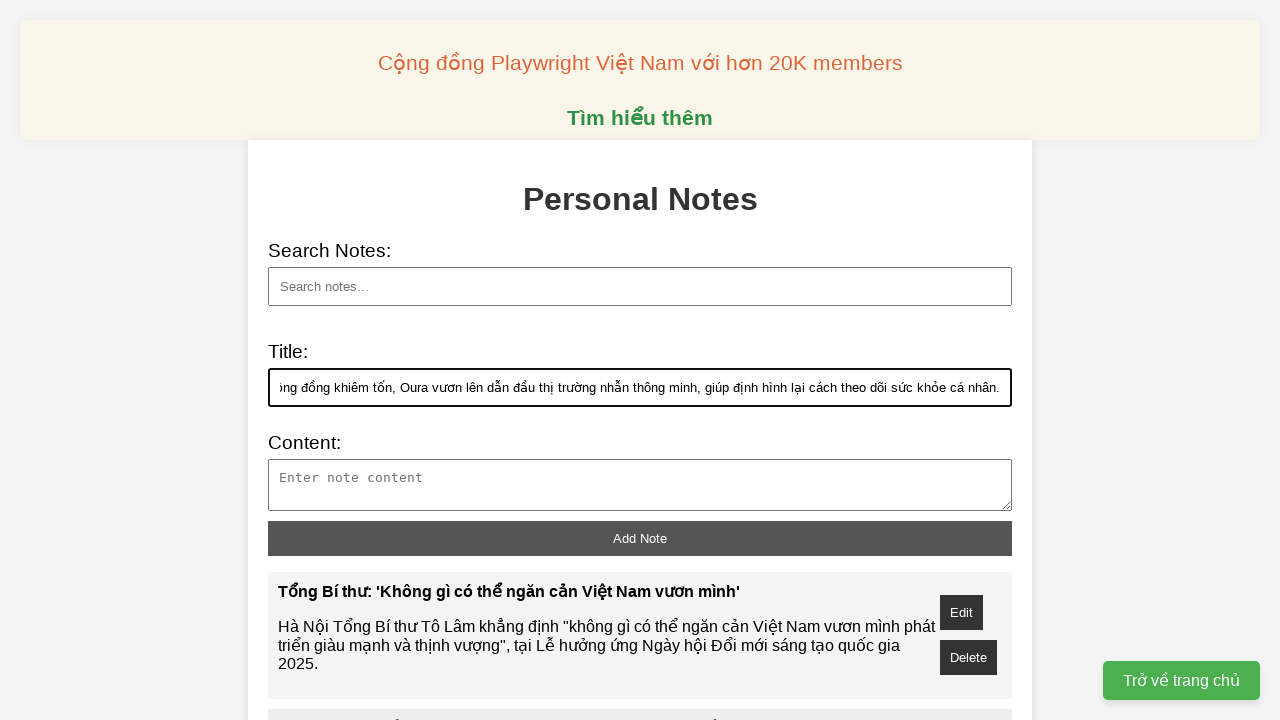

Filled note 9 content about Shanghai Mitsubishi elevator technology workshop on xpath=//textarea[@id='note-content']
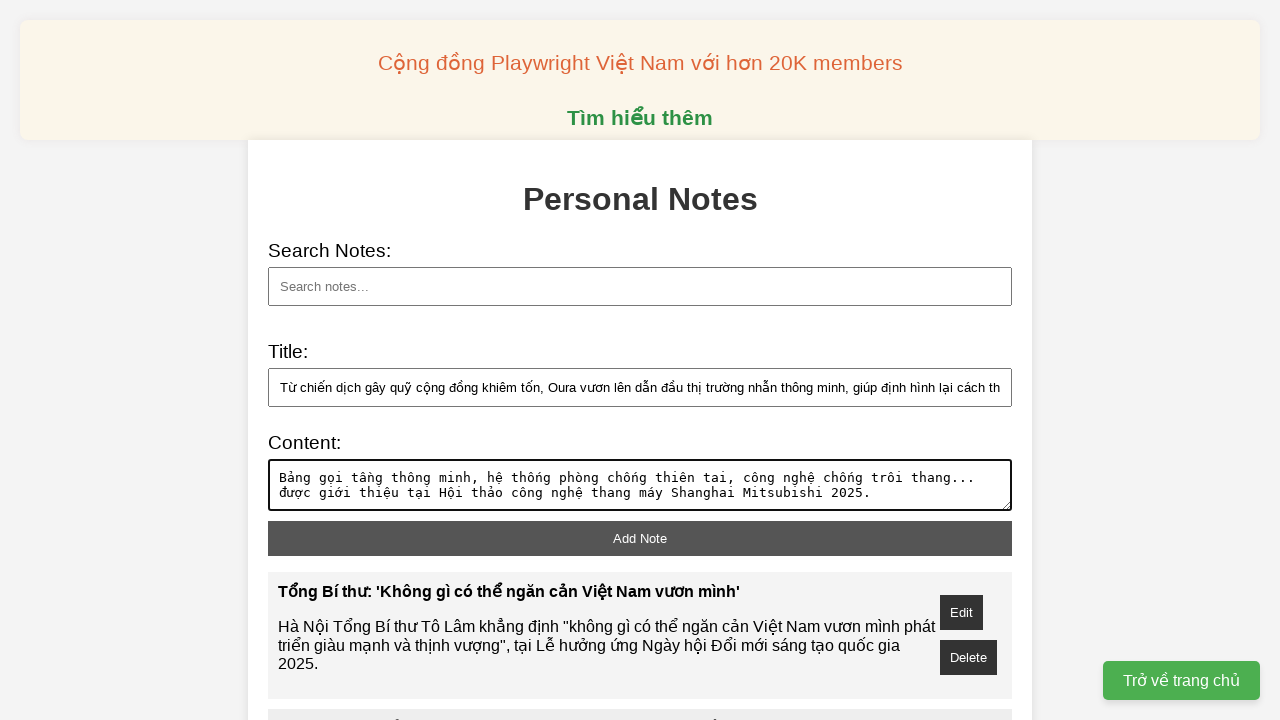

Clicked add button to save note 9 at (640, 538) on xpath=//button[@id='add-note']
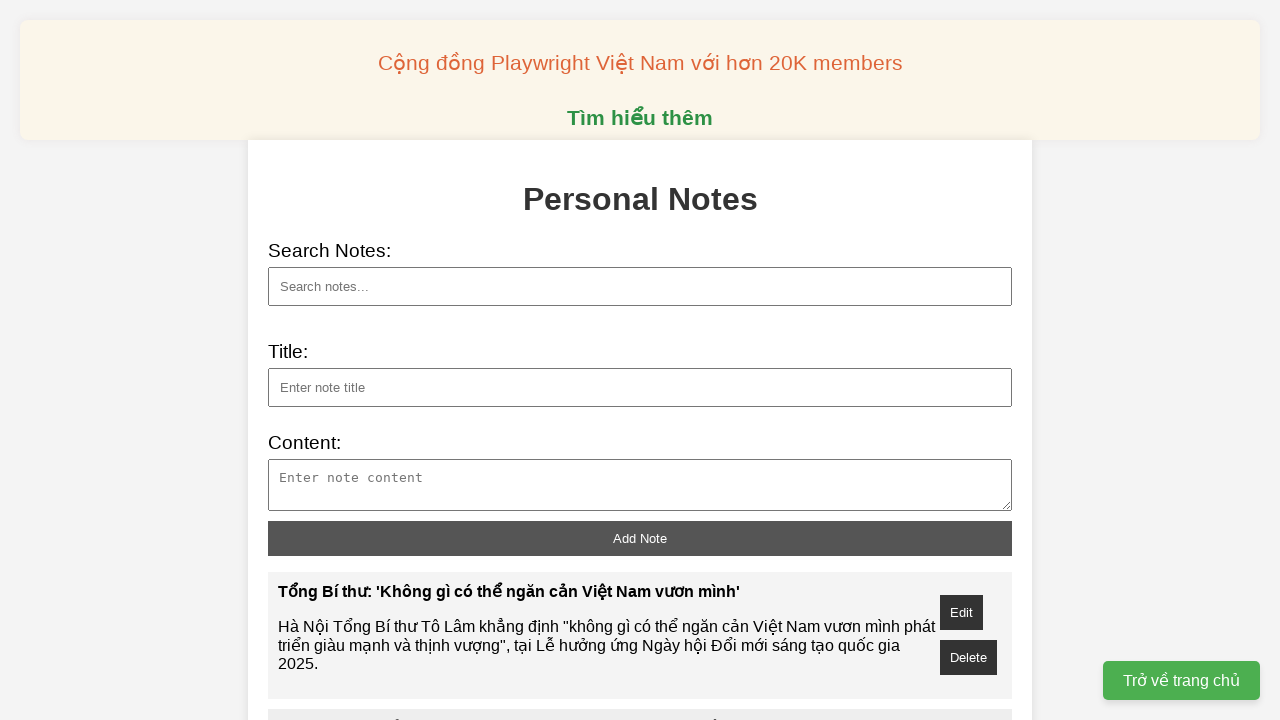

Filled note 10 title about AI infrastructure as pillar for digital future on xpath=//input[@id='note-title']
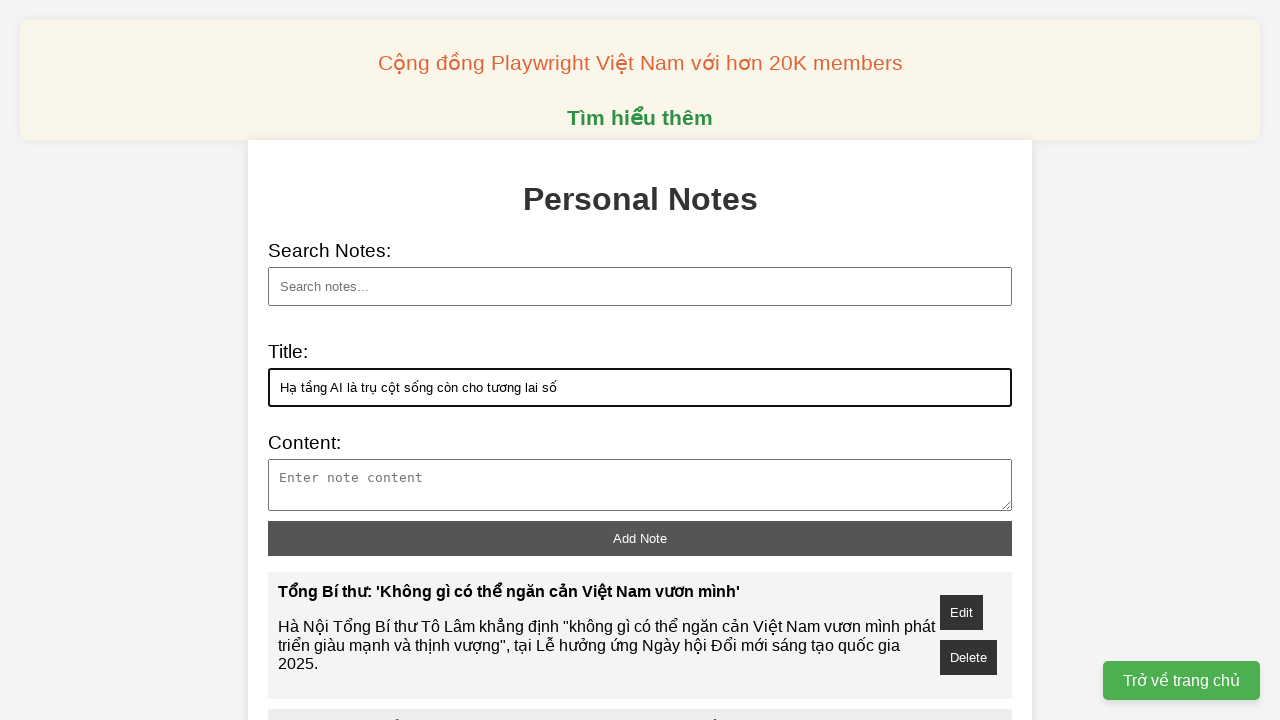

Filled note 10 content about global AI infrastructure competition by Viettel AI on xpath=//textarea[@id='note-content']
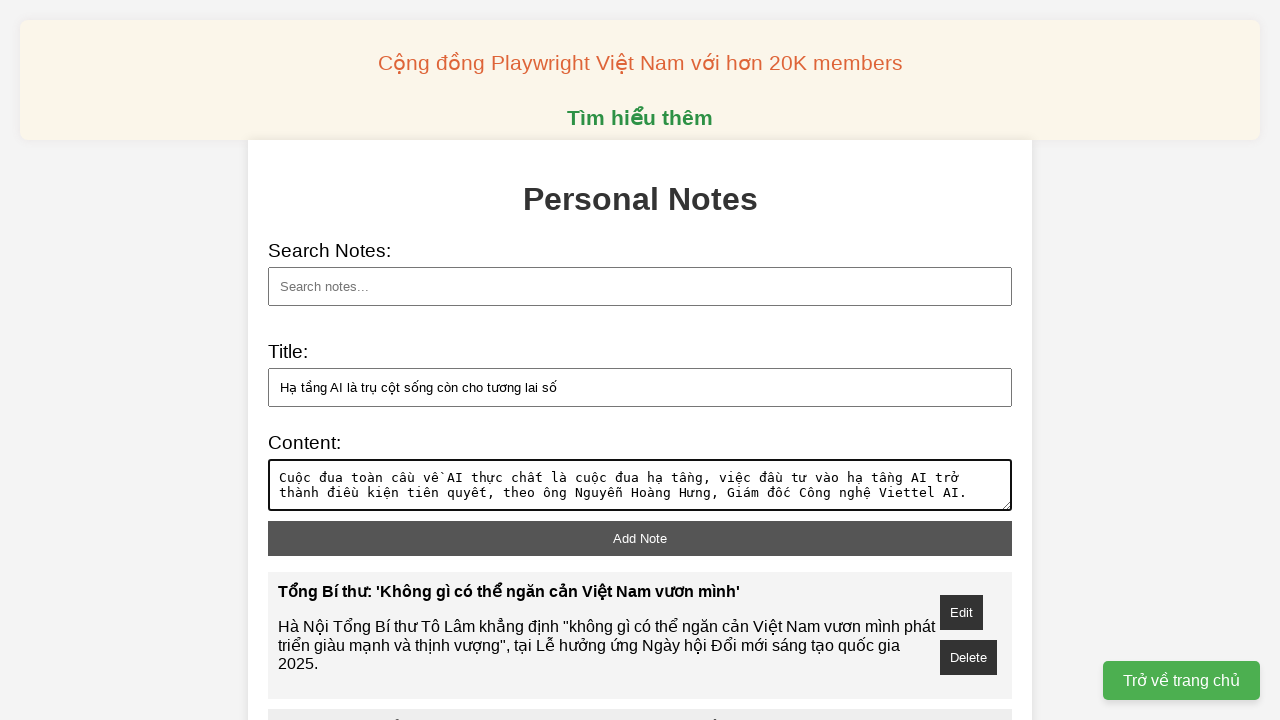

Clicked add button to save note 10 at (640, 538) on xpath=//button[@id='add-note']
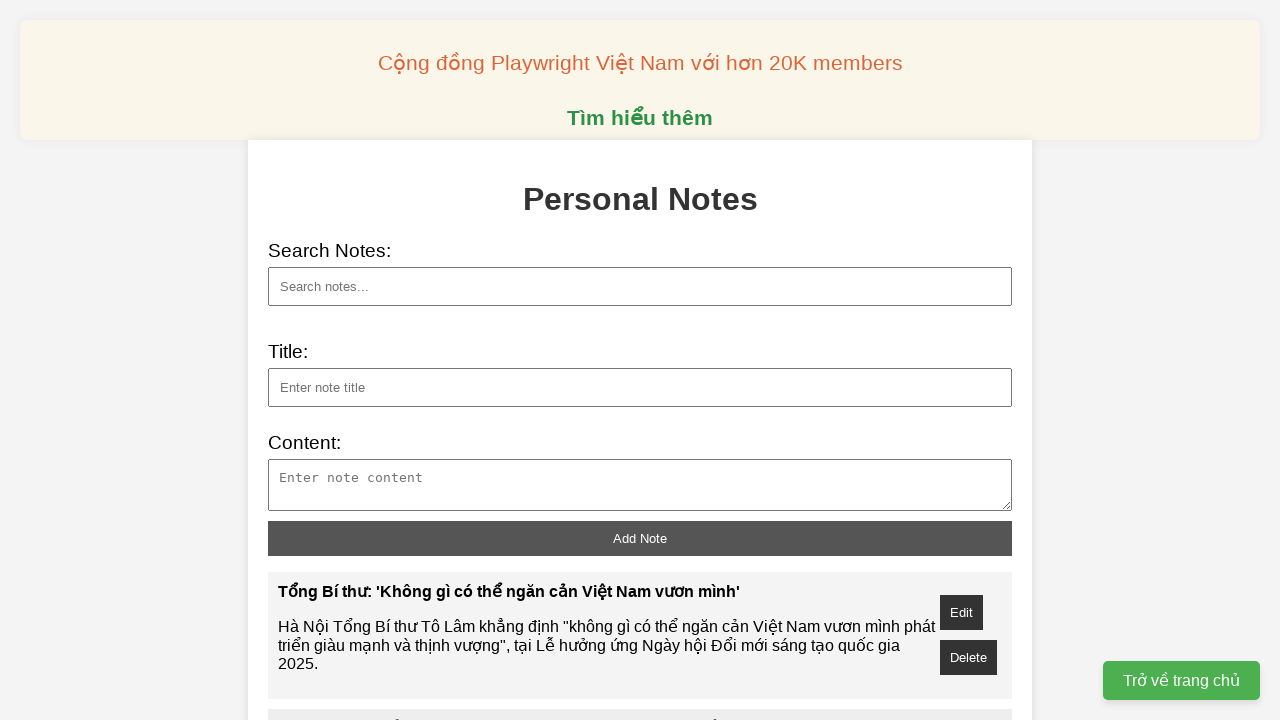

Searched for note with title 'Tổng Bí thư: Không gì có thể ngăn cản Việt Nam vươn mình' on xpath=//input[@id='search']
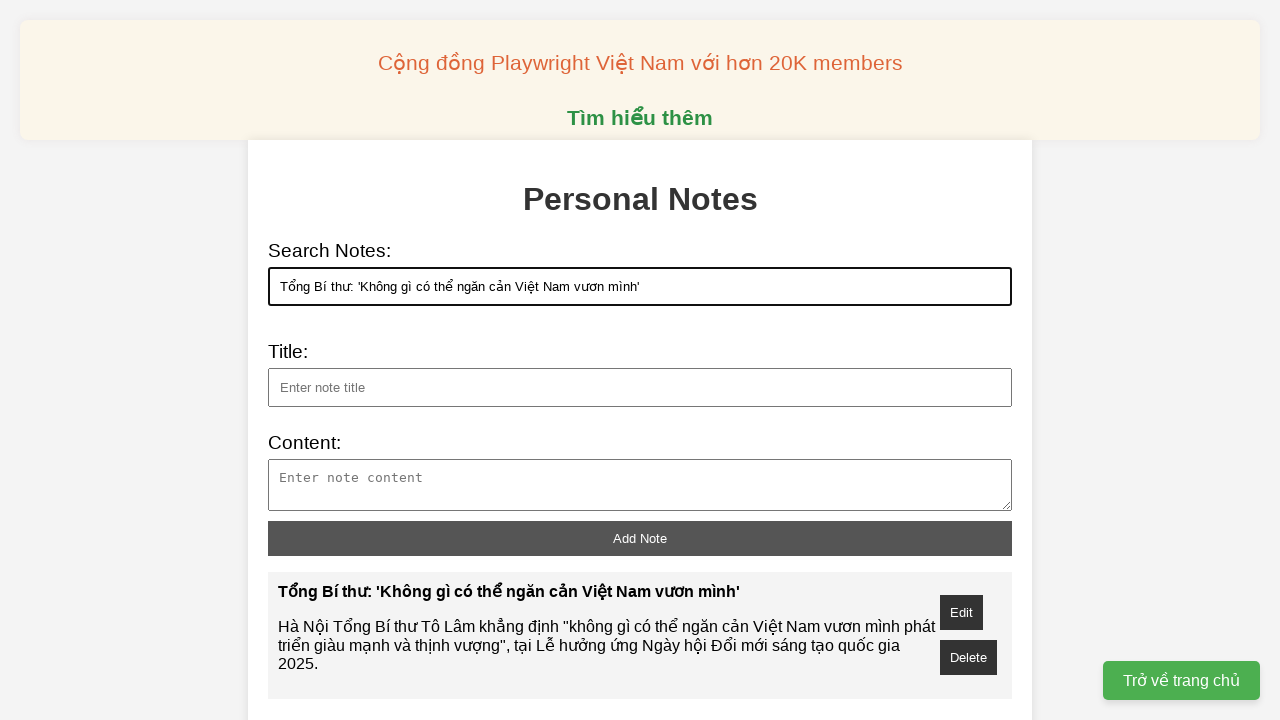

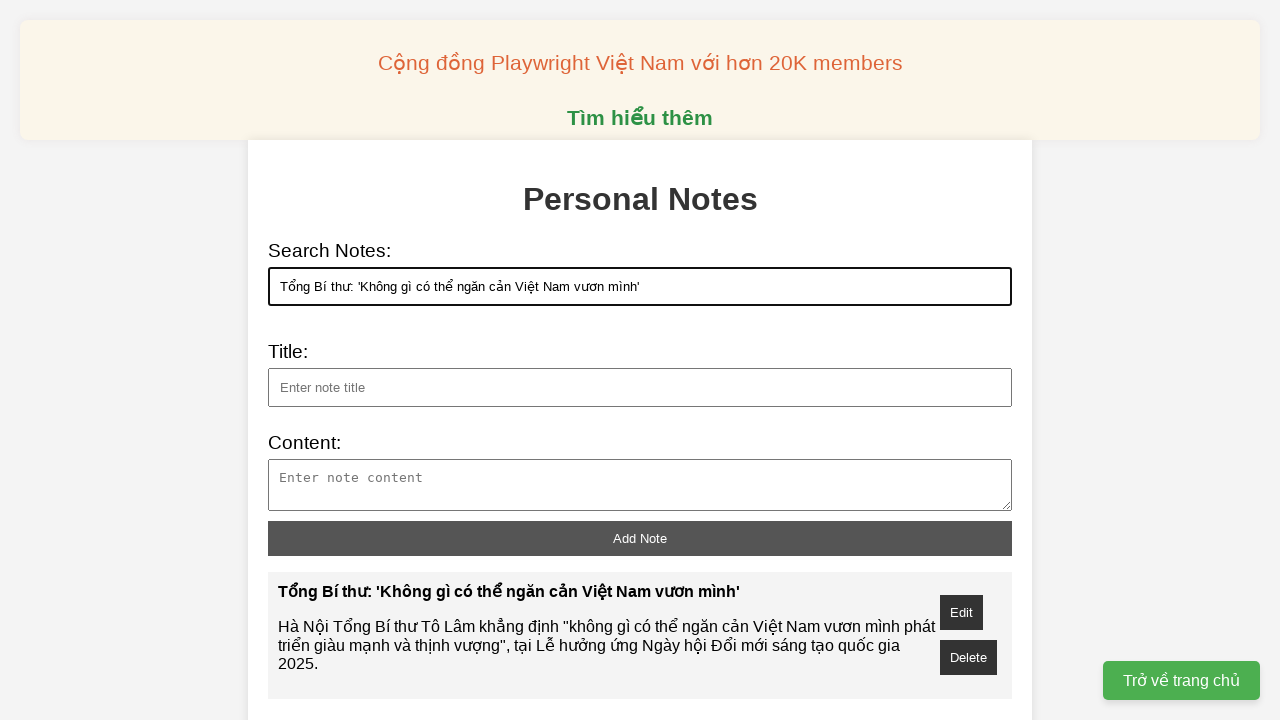